Navigates to Playwright documentation, clicks the "Get started" link, and verifies the Installation heading is visible

Starting URL: https://playwright.dev/

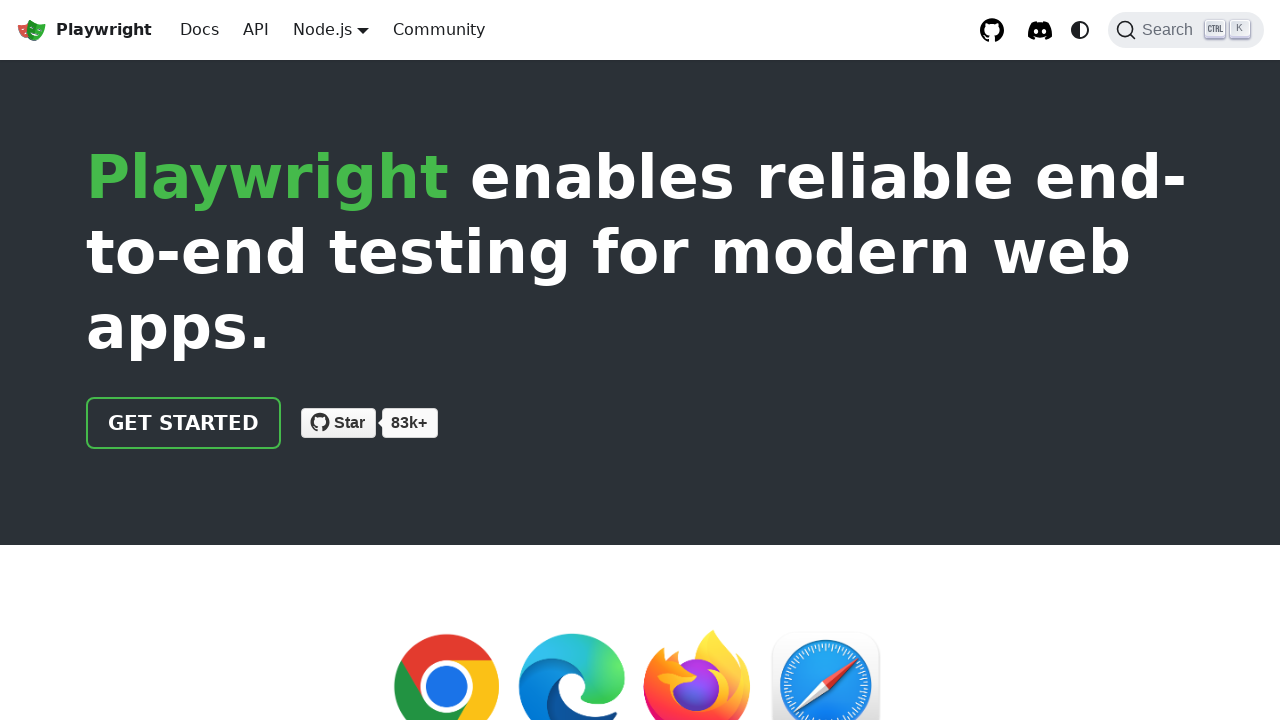

Navigated to Playwright documentation homepage
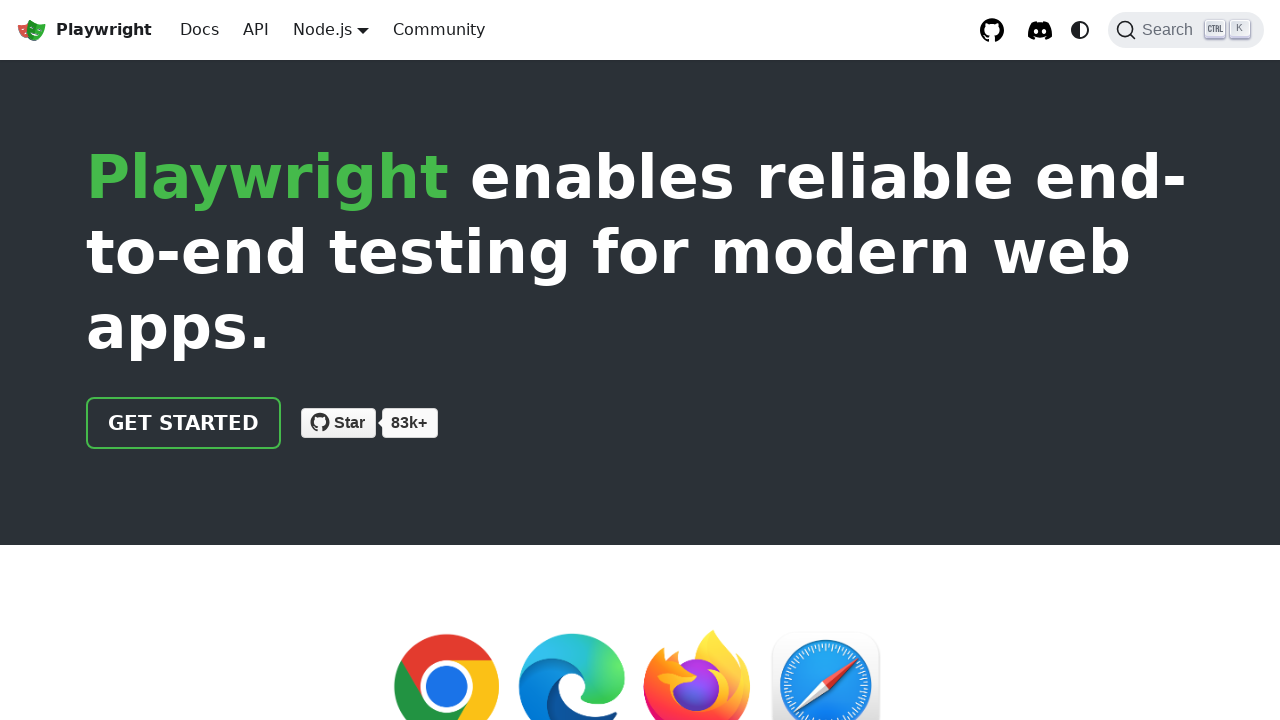

Clicked the 'Get started' link at (184, 423) on internal:role=link[name="Get started"i]
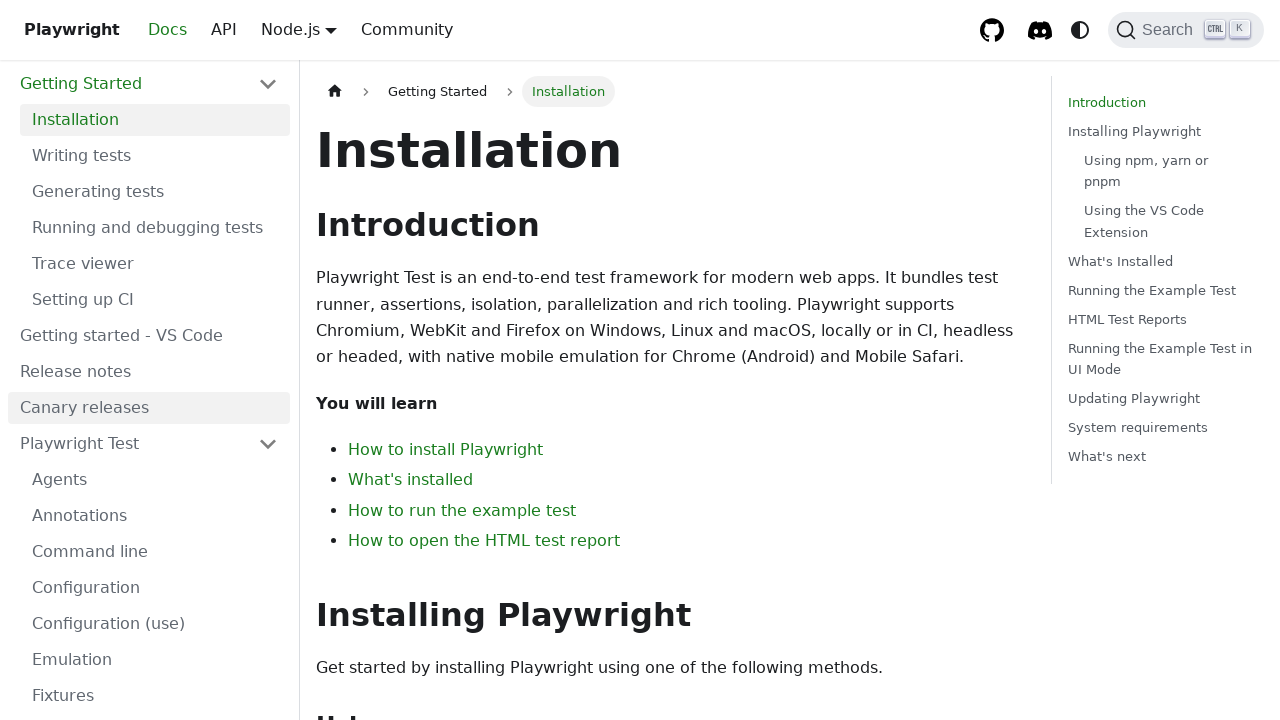

Installation heading is now visible
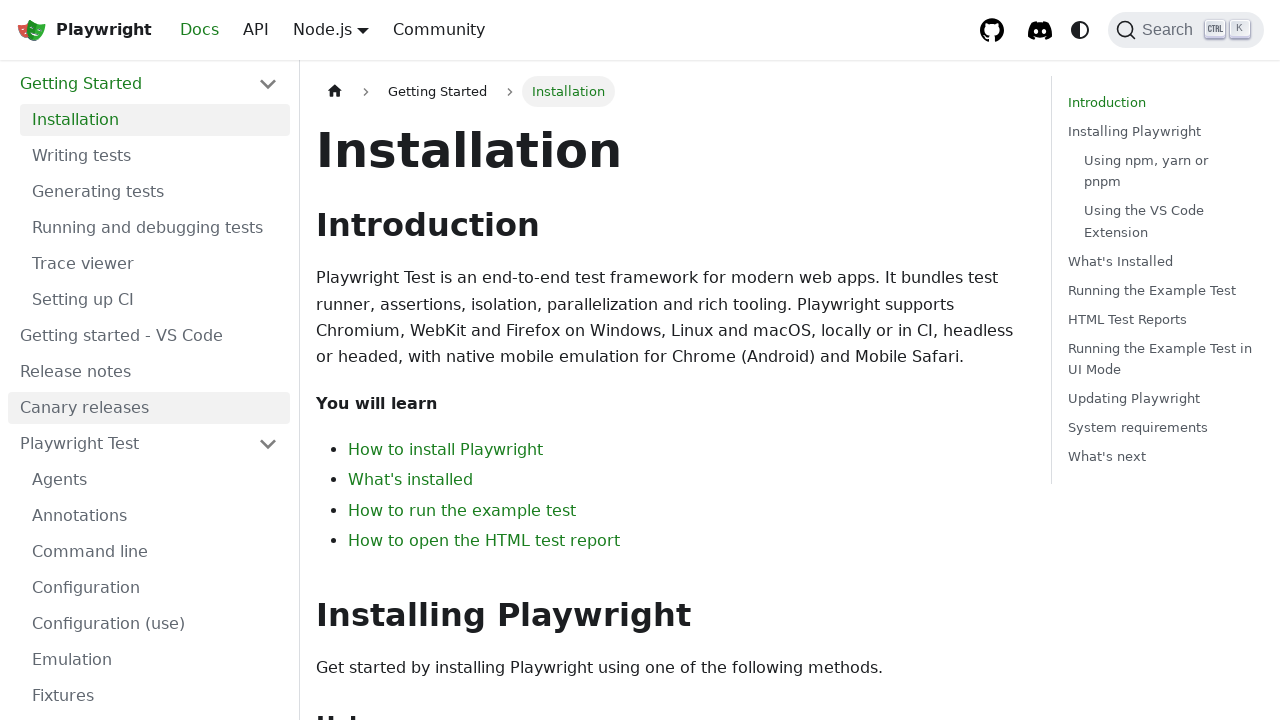

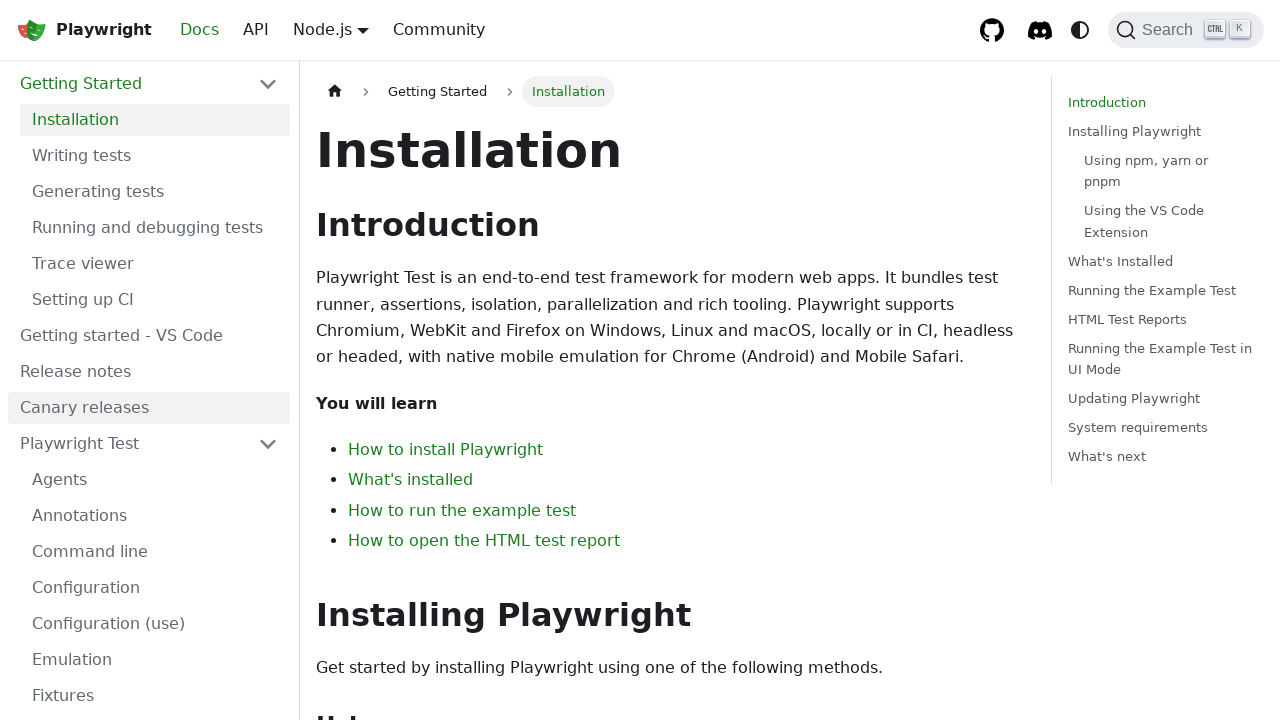